Tests clicking a button with dynamic class attributes, handling the resulting alert, and refreshing the page - repeated 3 times to verify consistent behavior

Starting URL: http://uitestingplayground.com/classattr

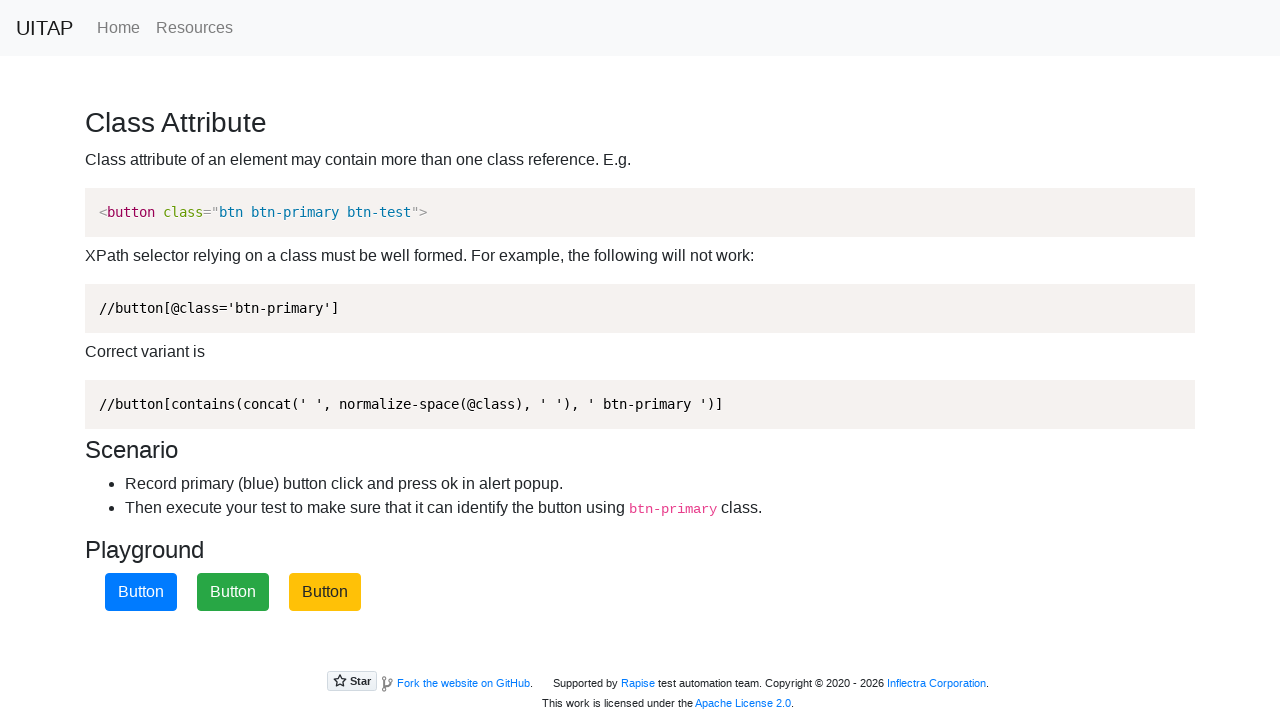

Clicked primary button (iteration 1) at (141, 592) on button.btn-primary
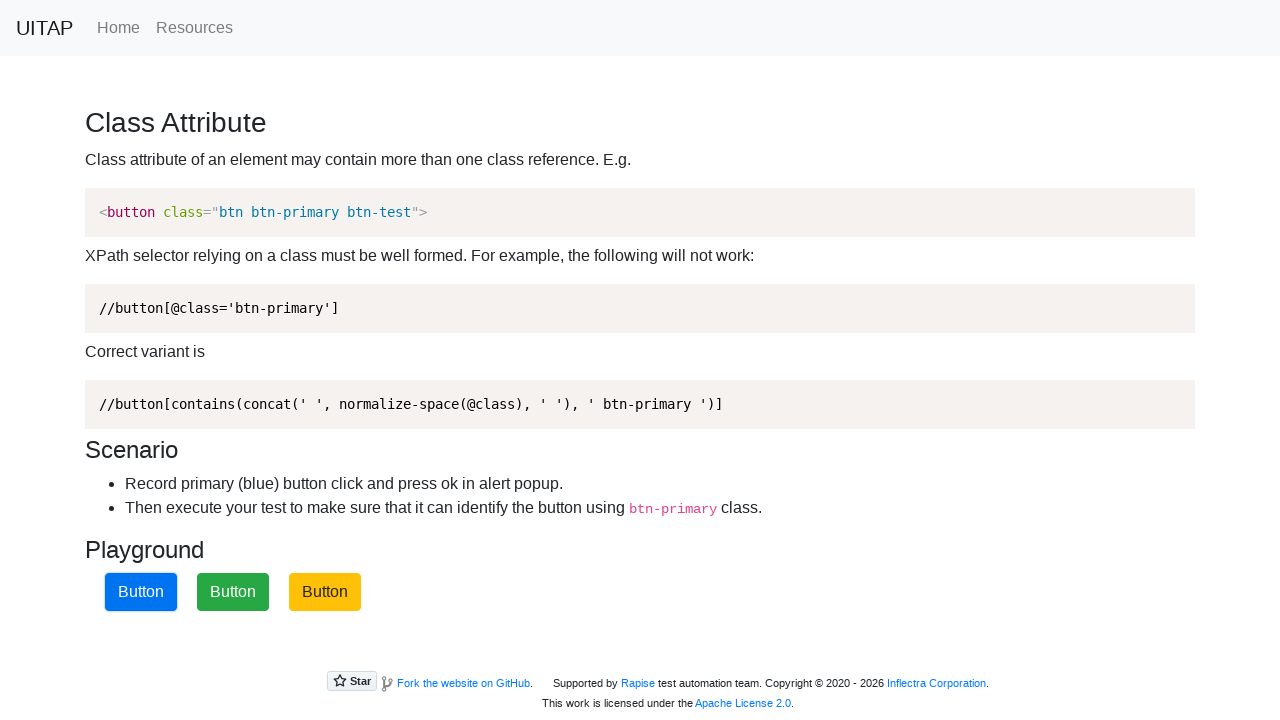

Set up alert handler to accept dialogs (iteration 1)
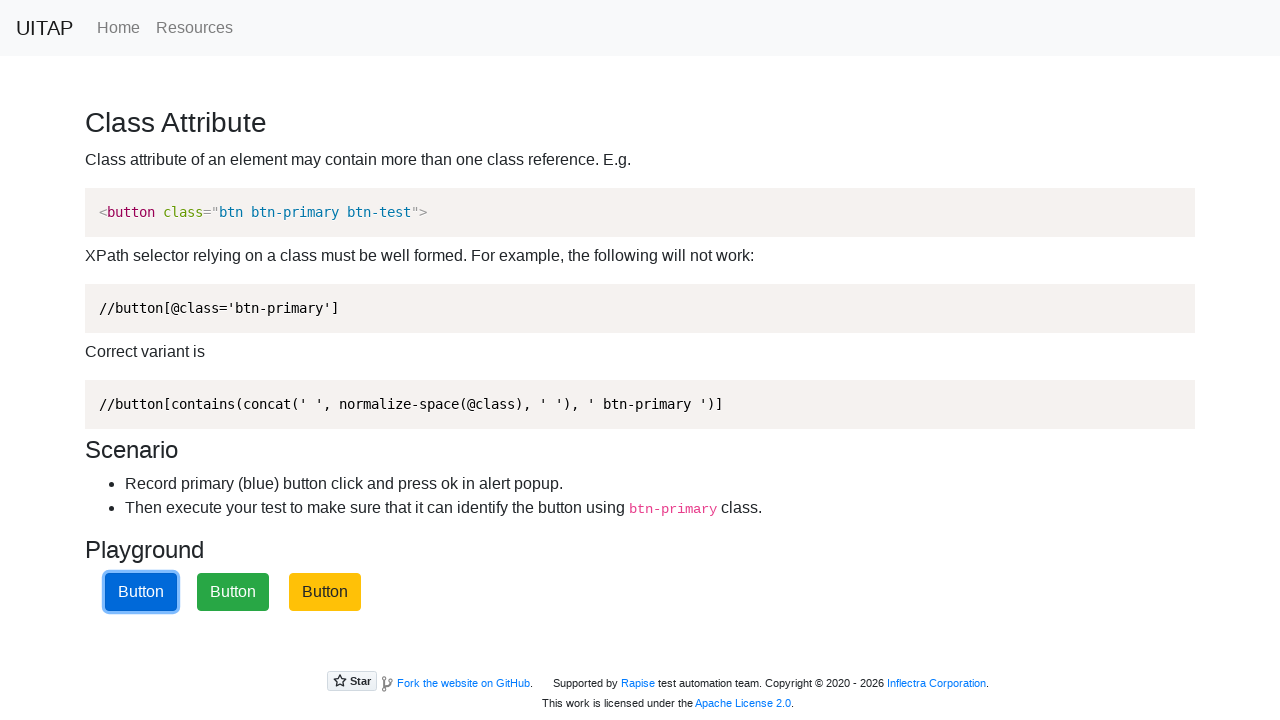

Waited 500ms for alert to be processed (iteration 1)
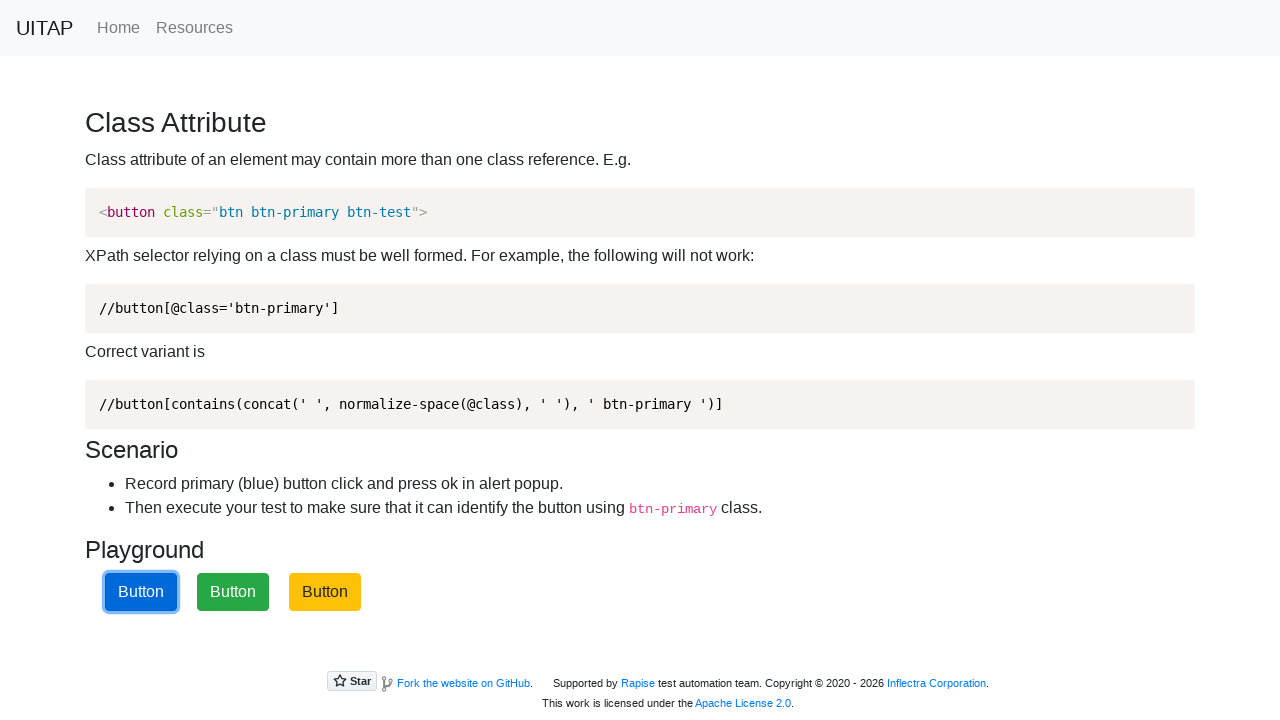

Refreshed page (iteration 1)
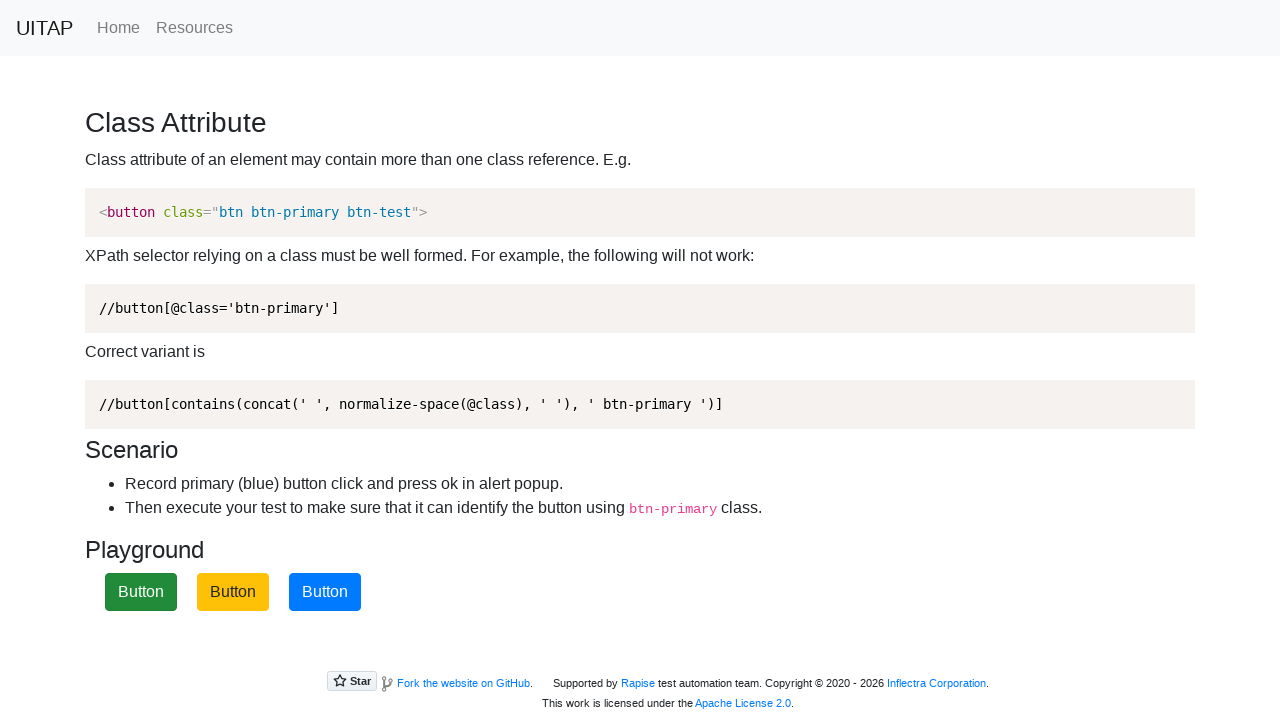

Clicked primary button (iteration 2) at (325, 592) on button.btn-primary
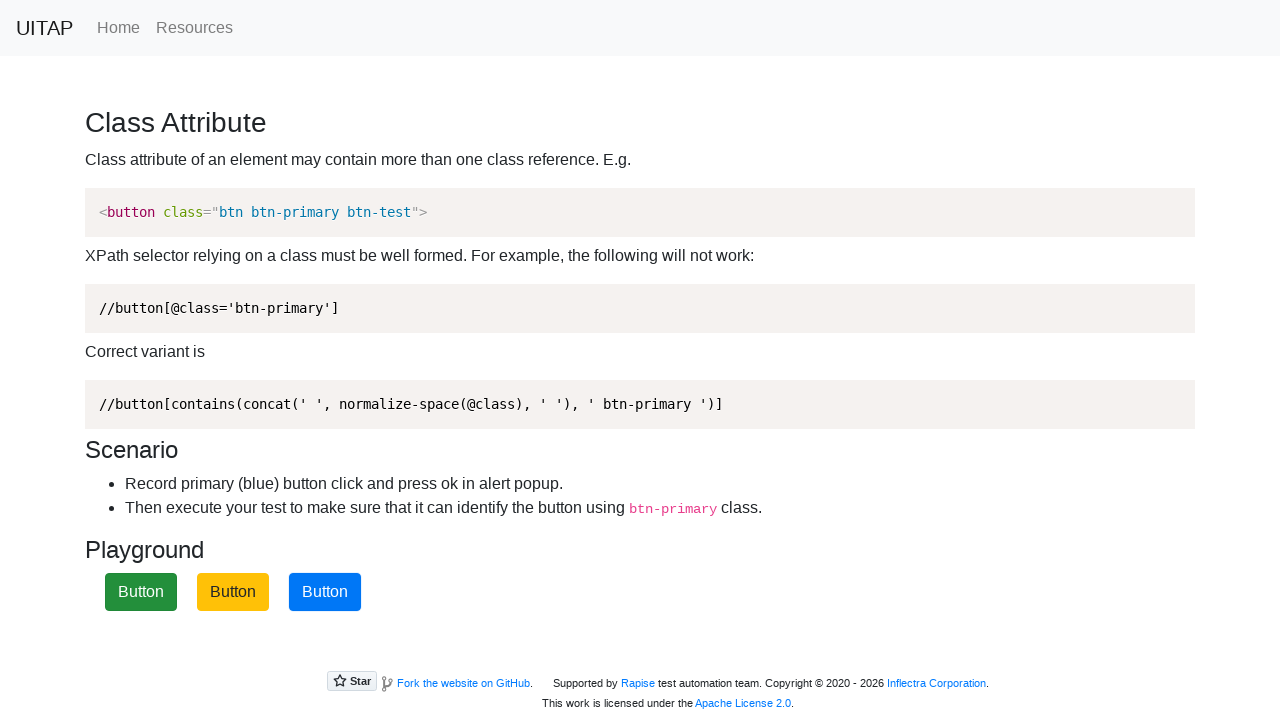

Set up alert handler to accept dialogs (iteration 2)
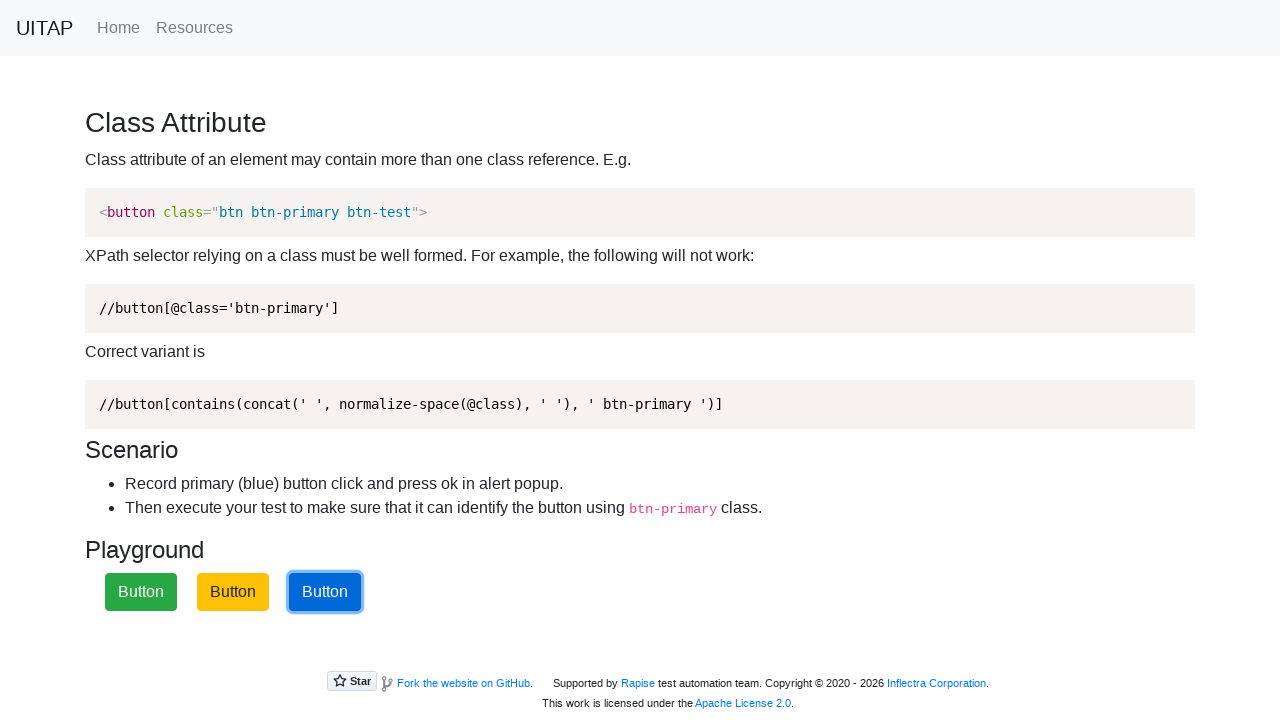

Waited 500ms for alert to be processed (iteration 2)
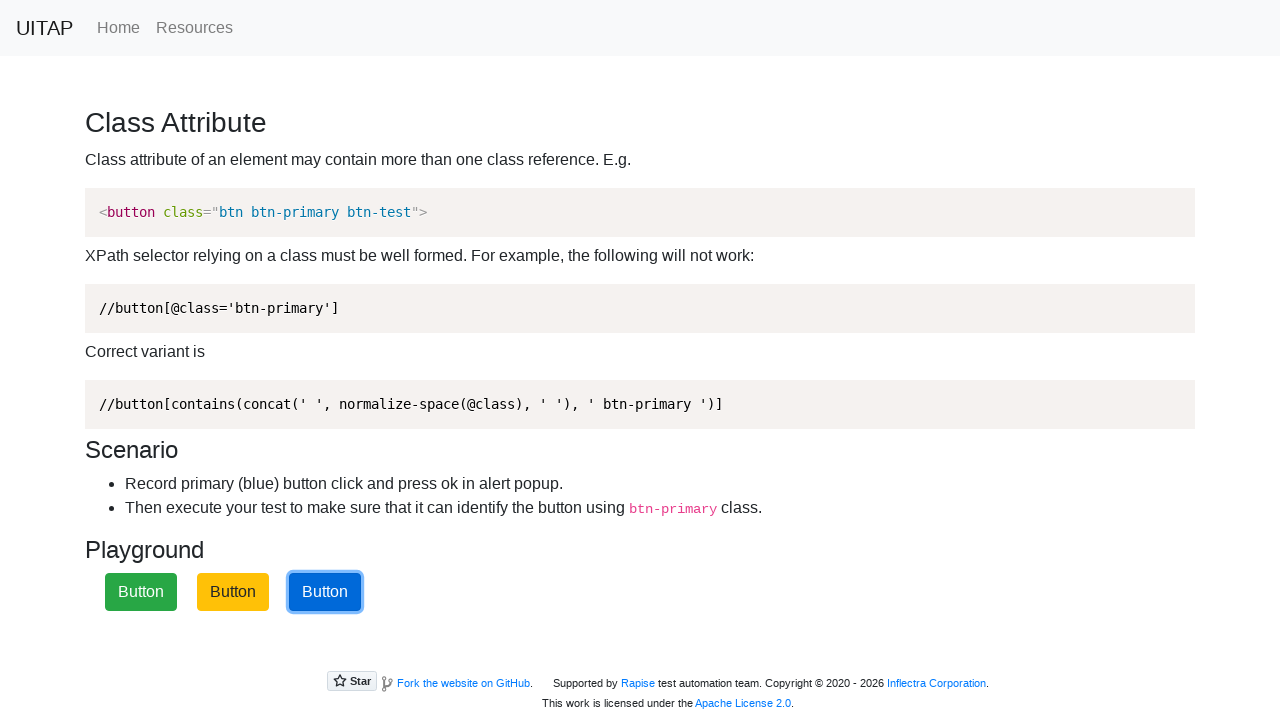

Refreshed page (iteration 2)
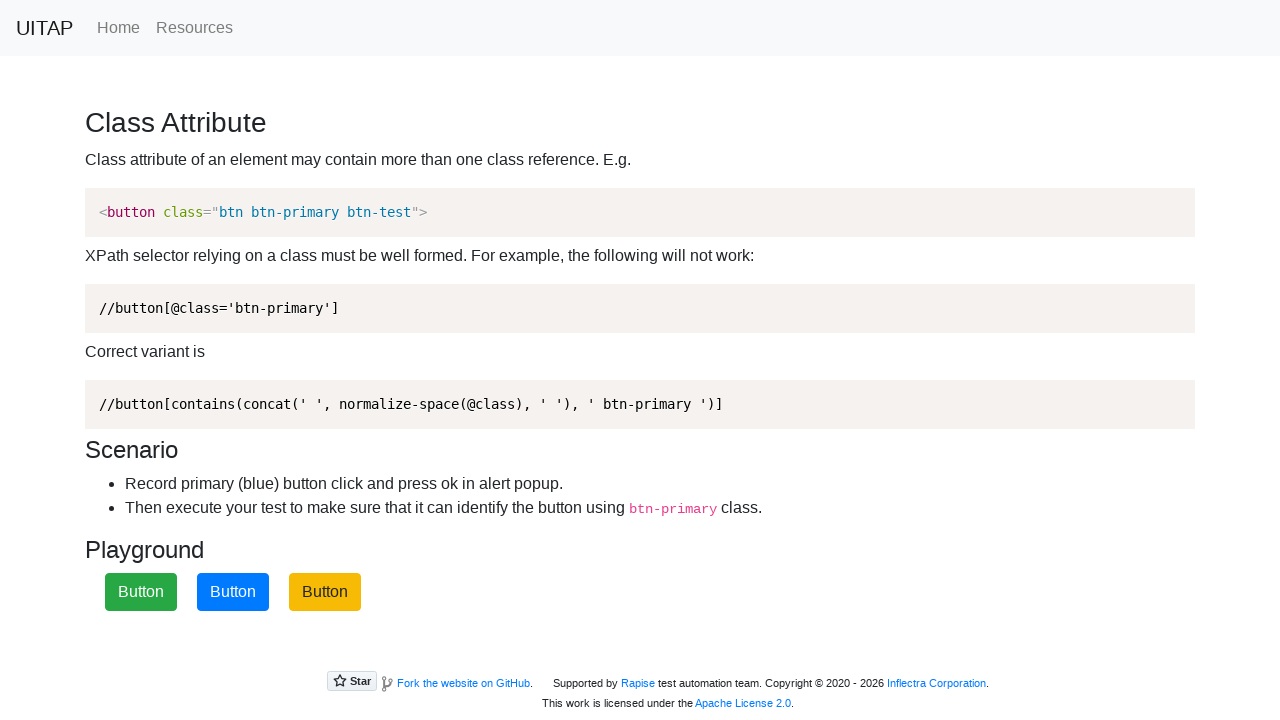

Clicked primary button (iteration 3) at (233, 592) on button.btn-primary
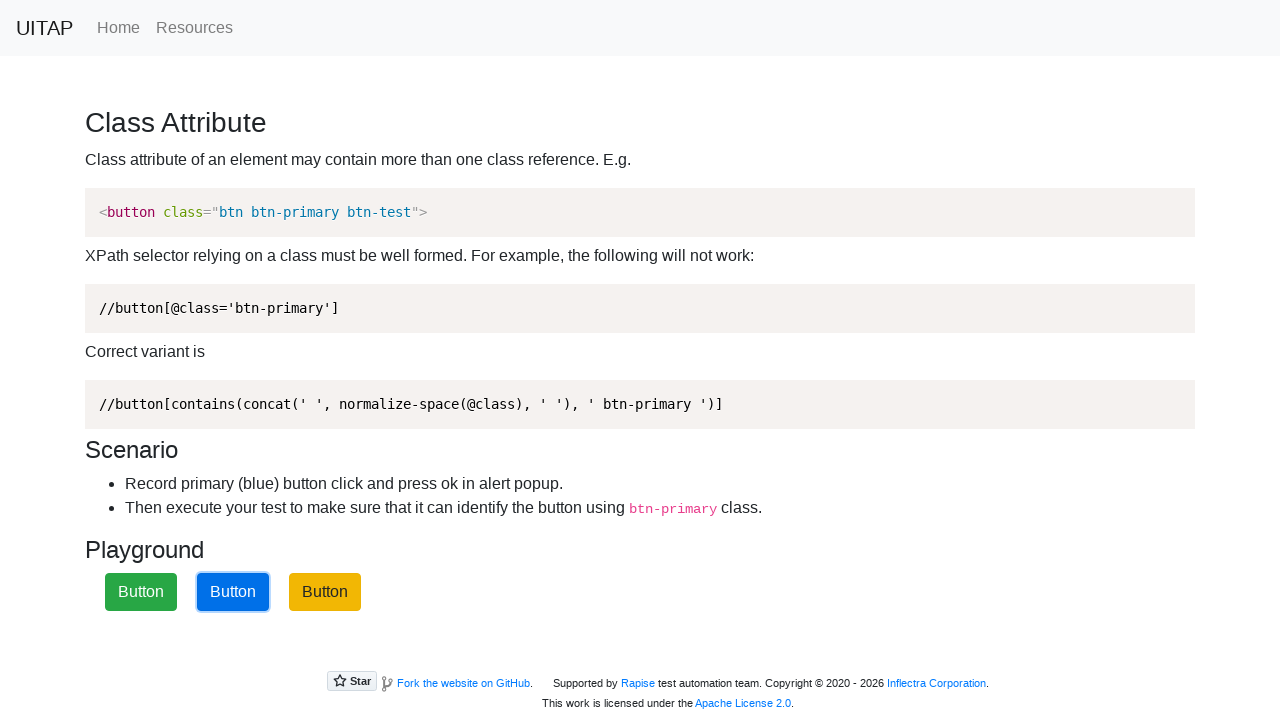

Set up alert handler to accept dialogs (iteration 3)
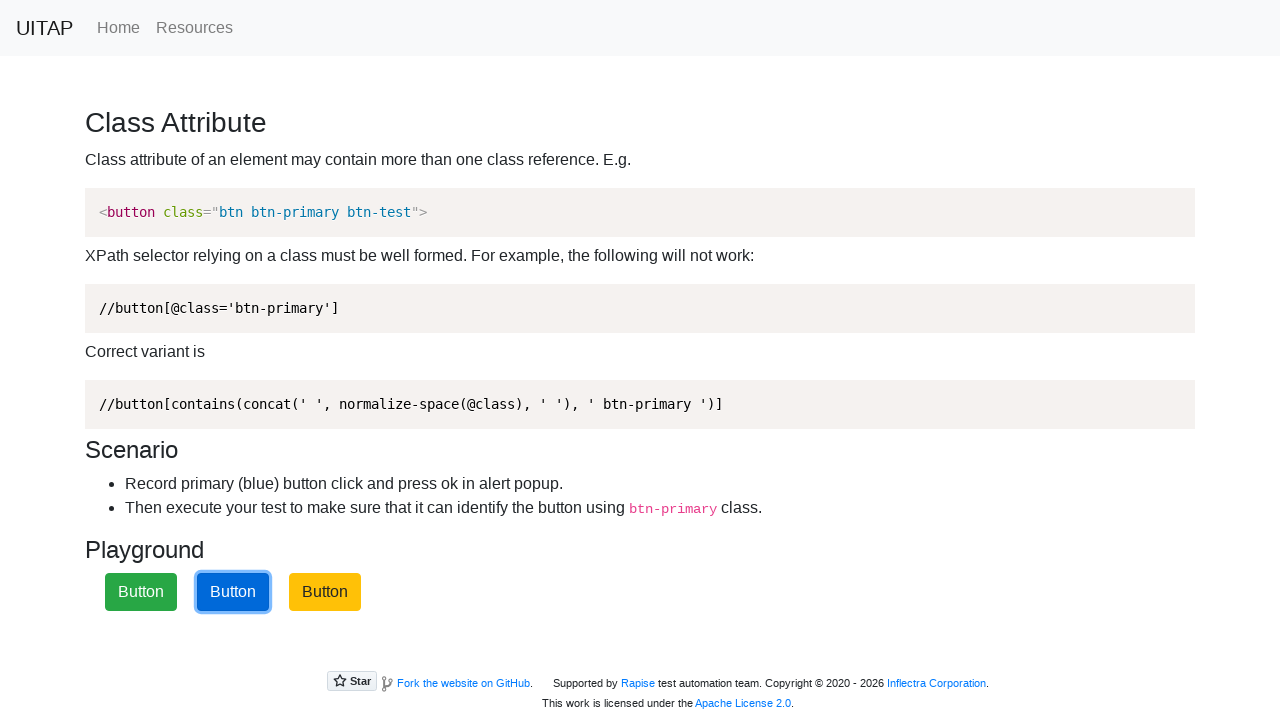

Waited 500ms for alert to be processed (iteration 3)
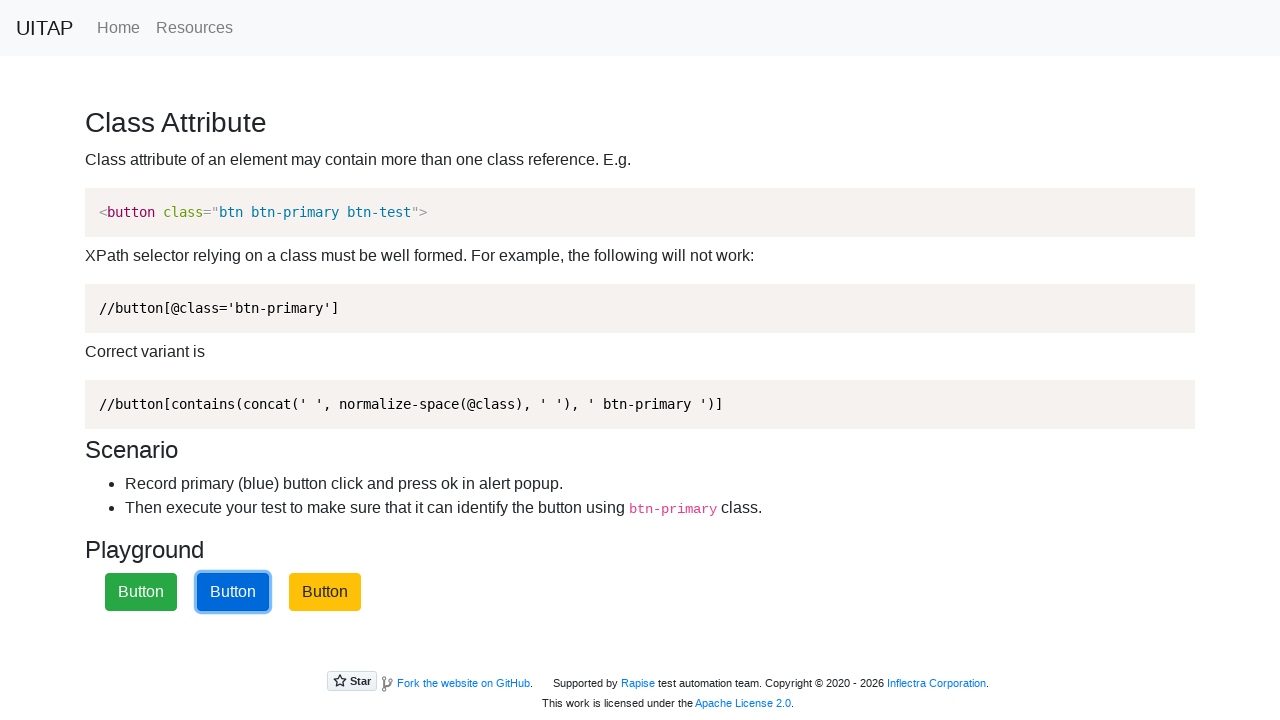

Refreshed page (iteration 3)
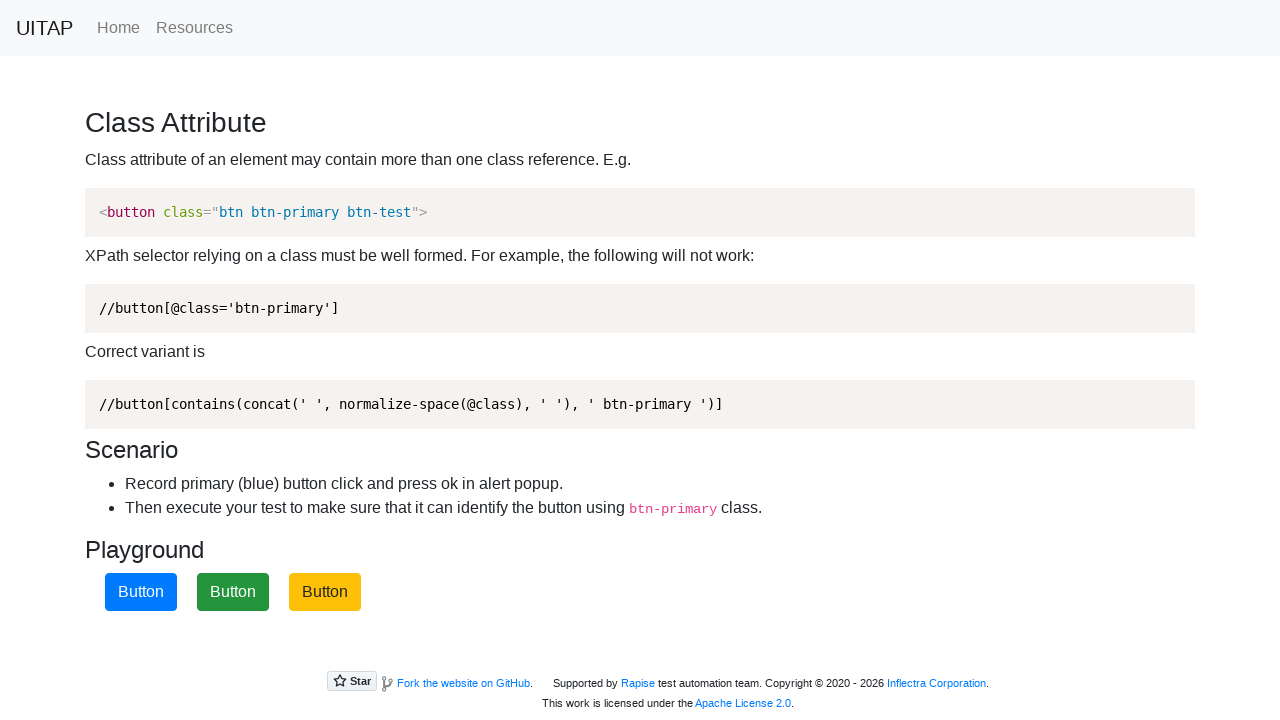

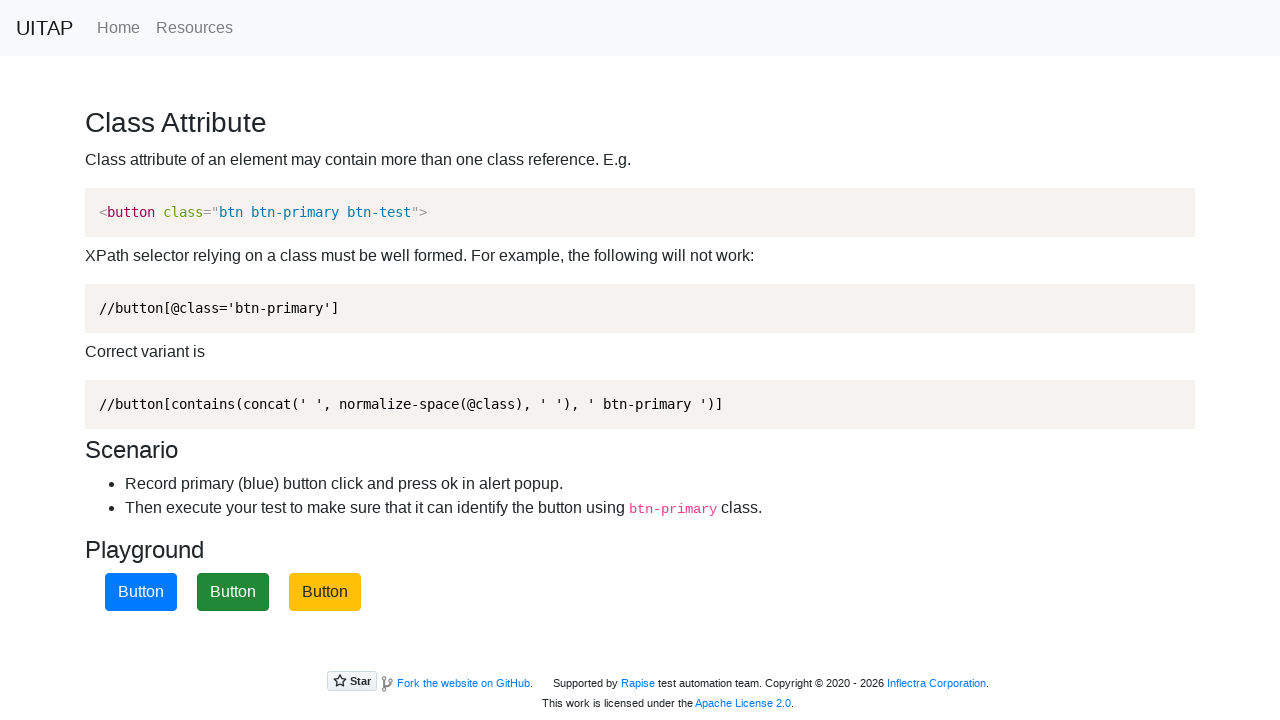